Tests product search functionality on SmartBazaar by closing a promotional popup, searching for fresh fruits, and selecting a specific product from the search results.

Starting URL: https://www.smartbazaar.co.uk/

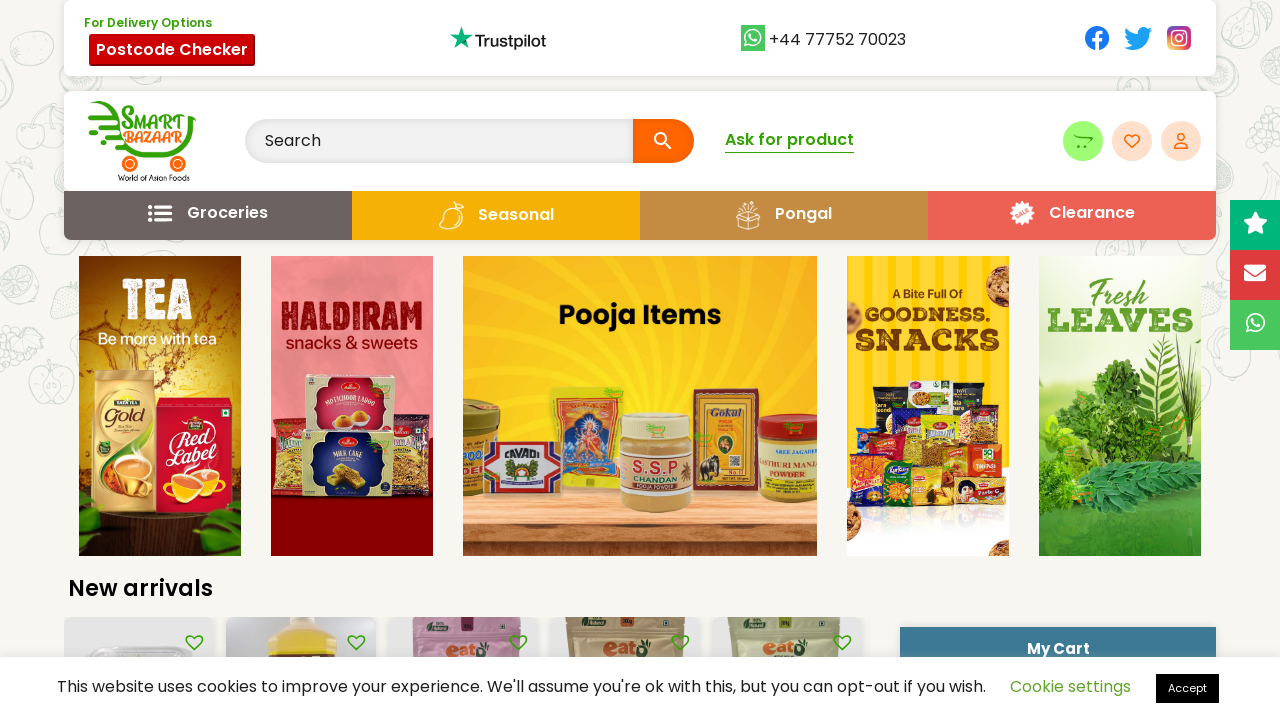

Promotional popup not present, continuing
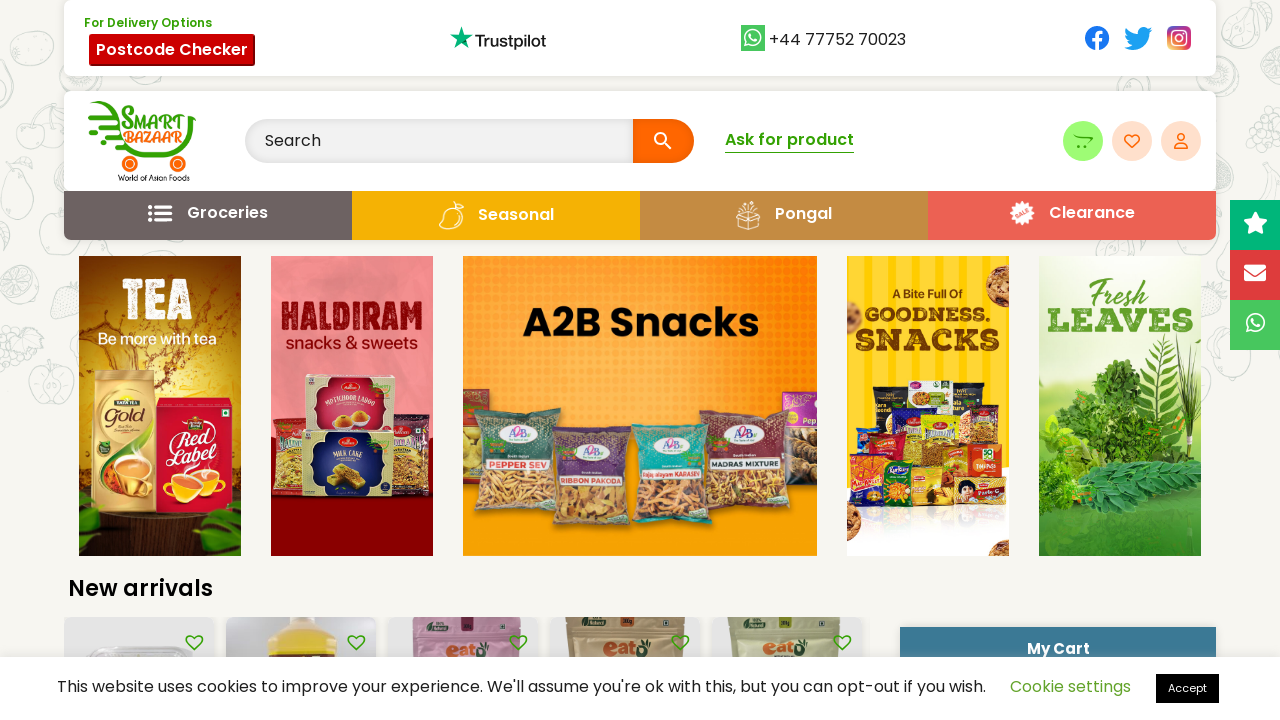

Entered 'Fresh Fruits' in search field on .aws-search-field
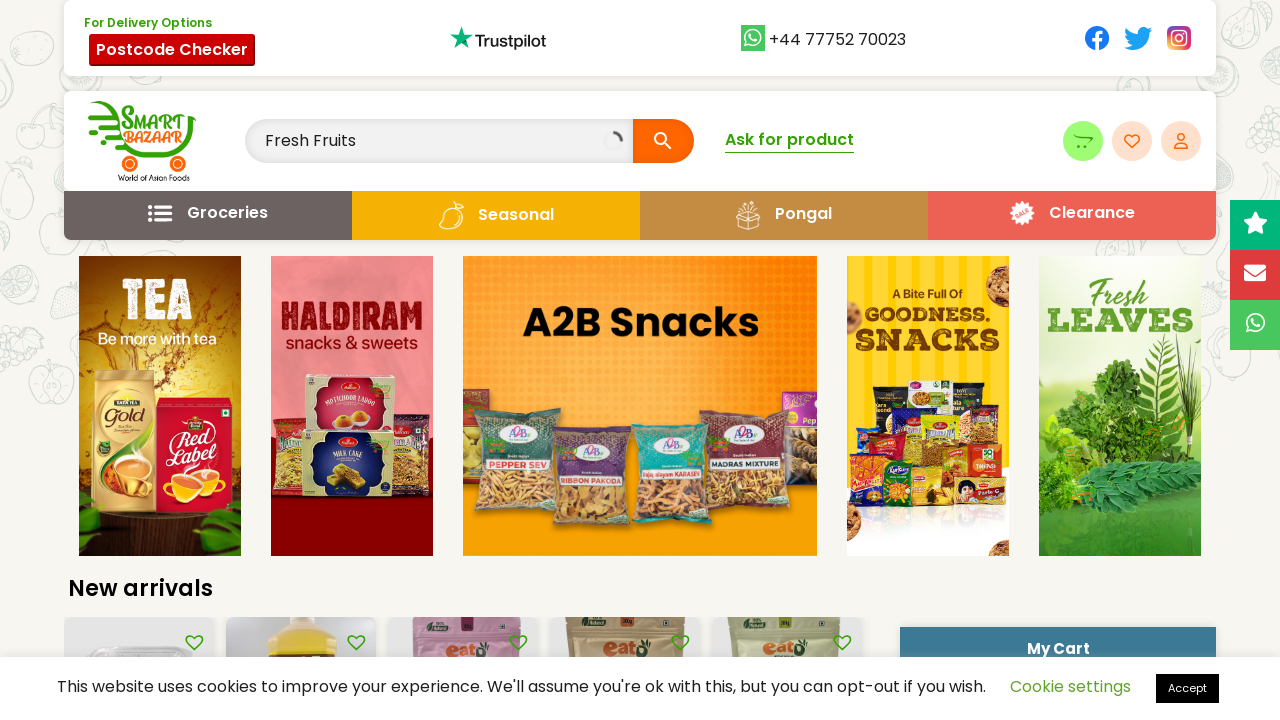

Search suggestions loaded
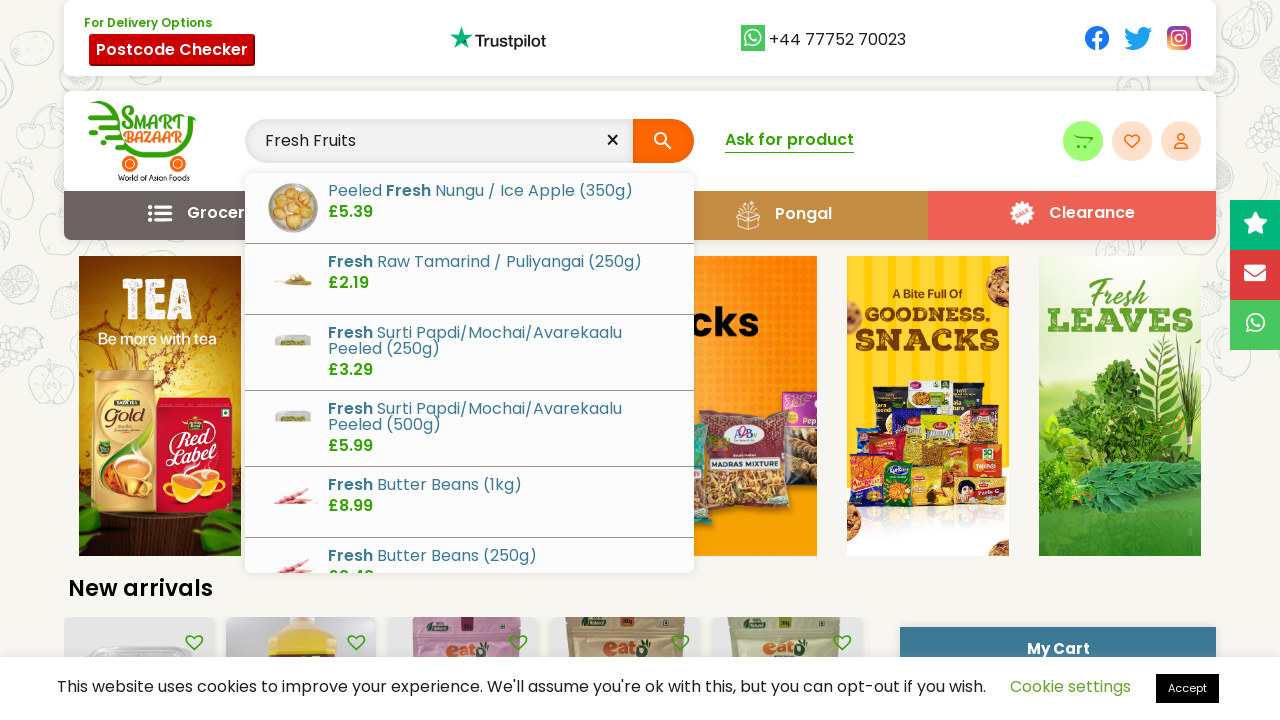

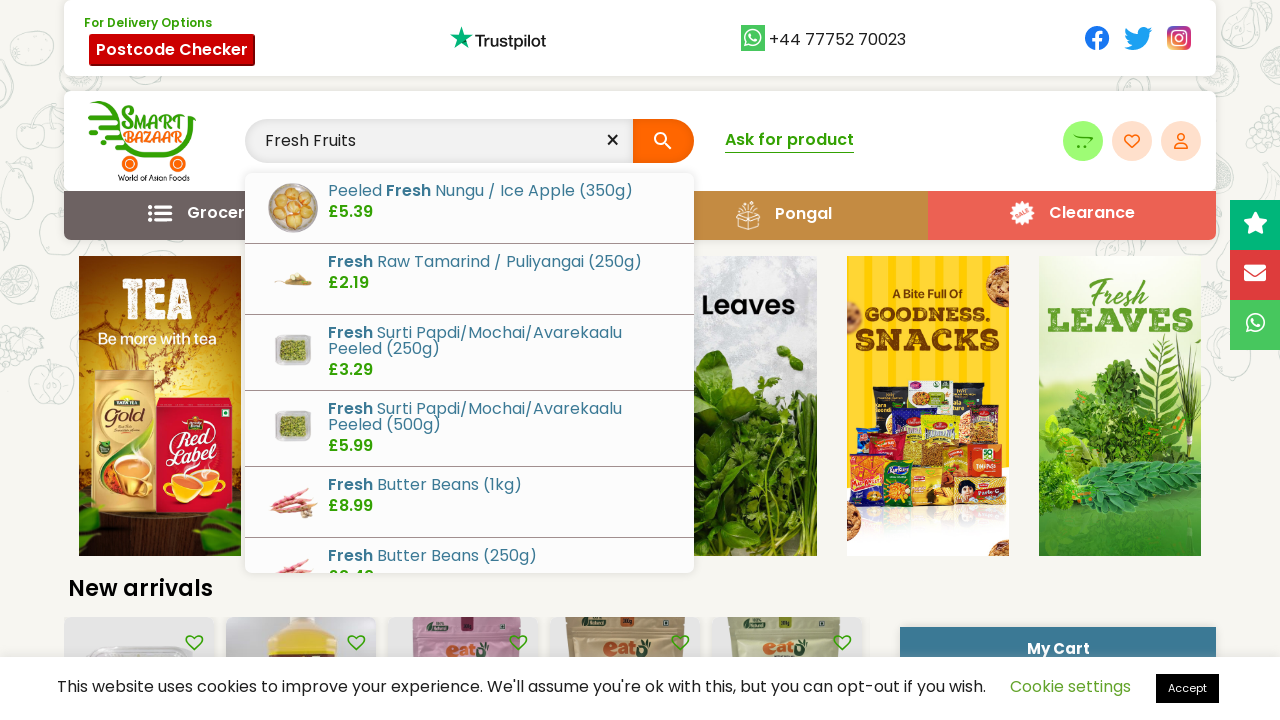